Tests dynamic controls by removing and adding a checkbox, verifying its presence

Starting URL: https://the-internet.herokuapp.com/

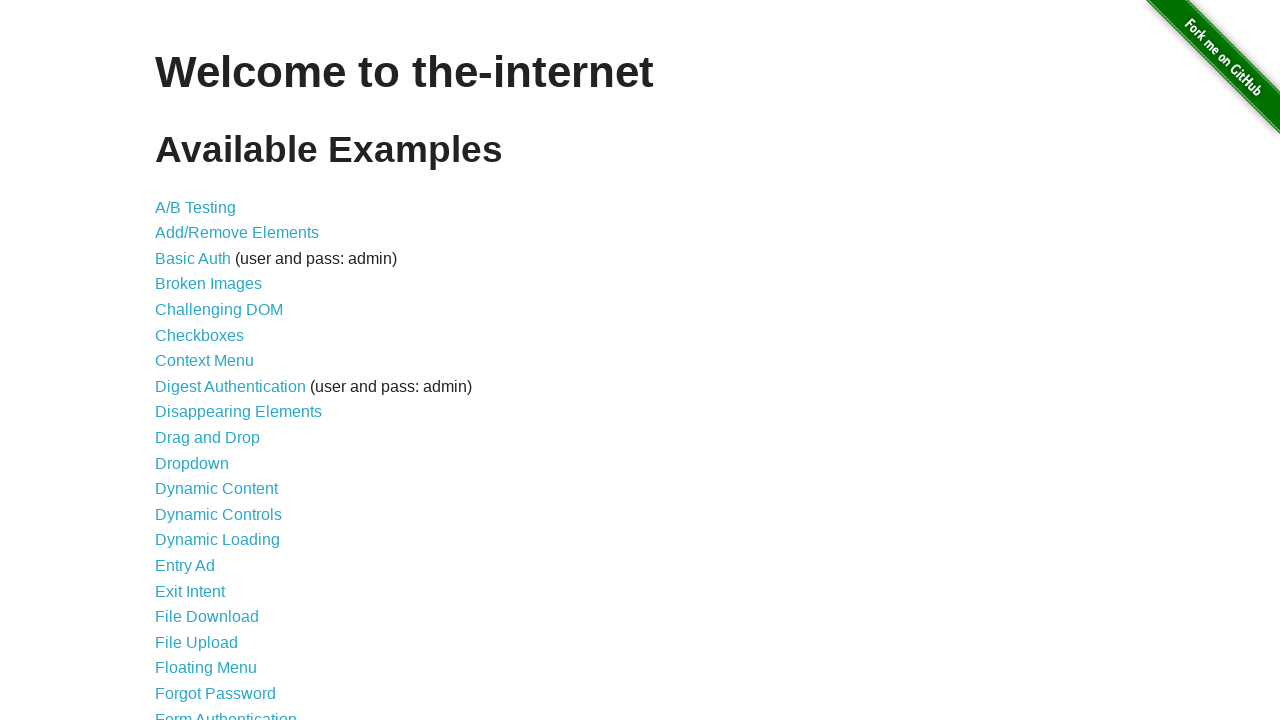

Clicked 'Dynamic Controls' link to navigate to test page at (218, 514) on internal:role=link[name="Dynamic Controls"i]
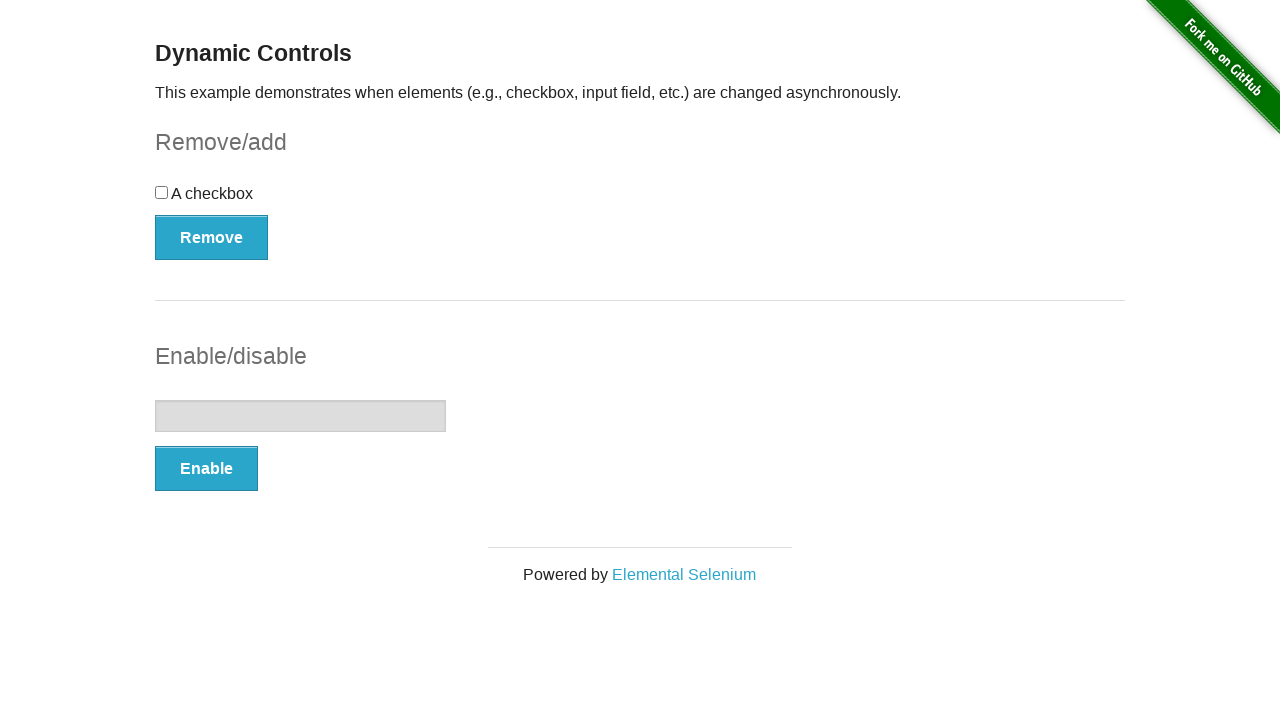

Clicked 'Remove' button to remove checkbox at (212, 237) on internal:role=button[name="Remove"i]
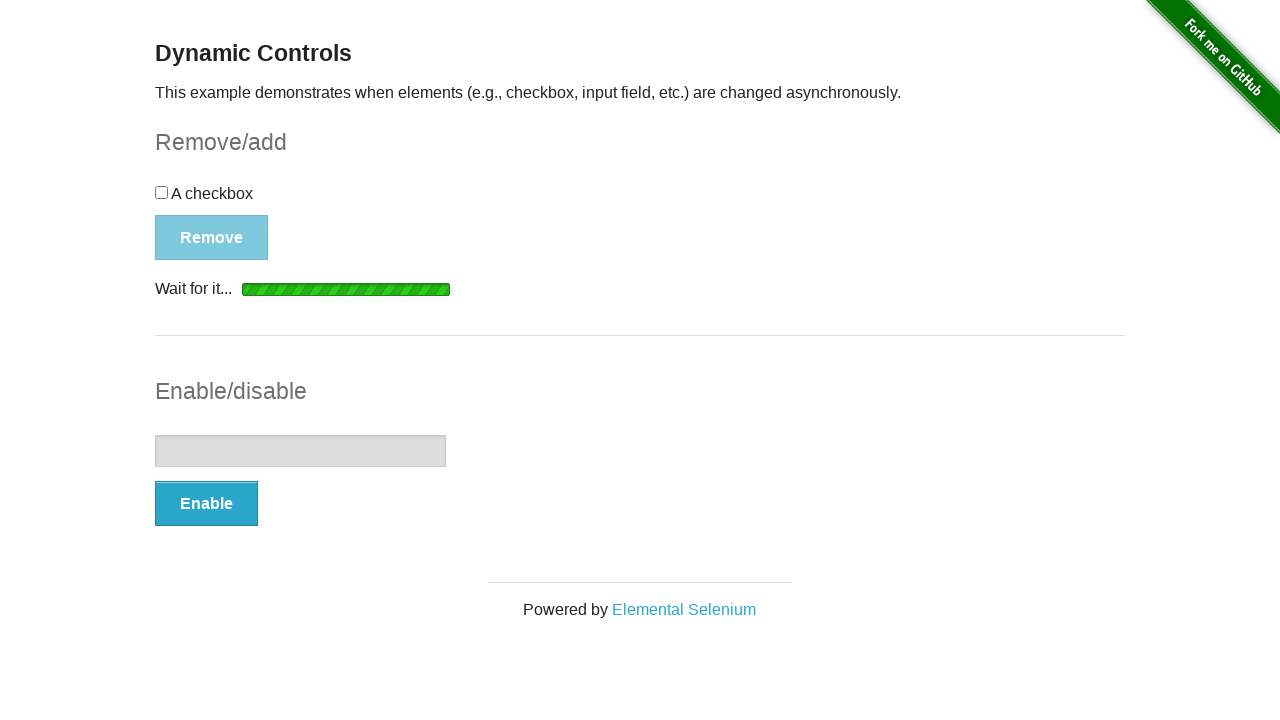

Waited for 'Add' button to become visible after checkbox removal
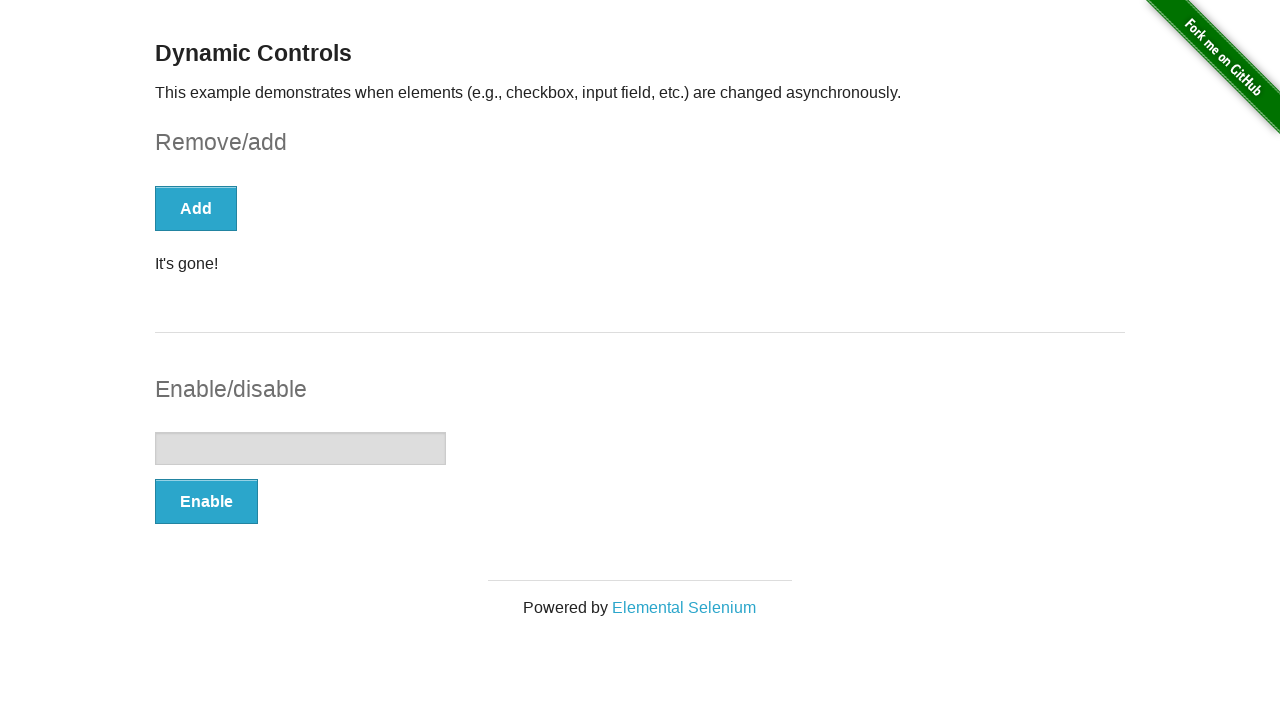

Verified that checkbox is no longer present (count = 0)
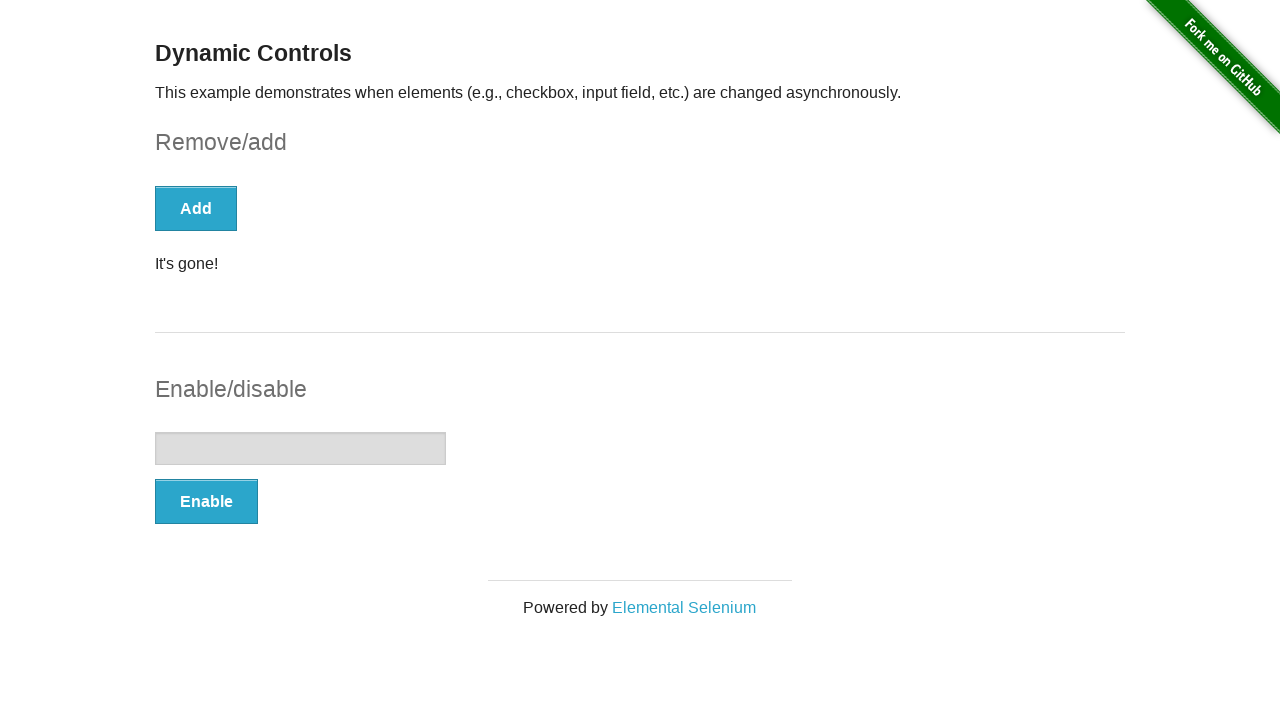

Clicked 'Add' button to restore checkbox at (196, 208) on internal:role=button[name="Add"i]
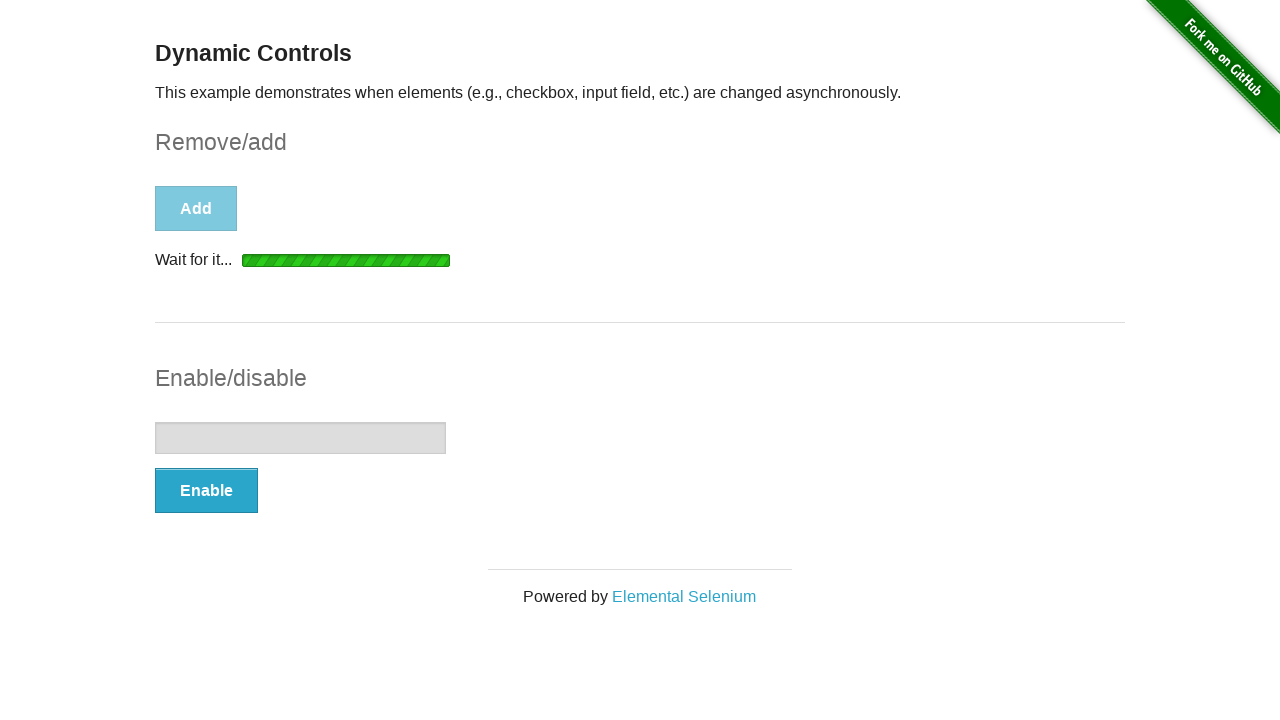

Waited for 'Remove' button to become visible after checkbox addition
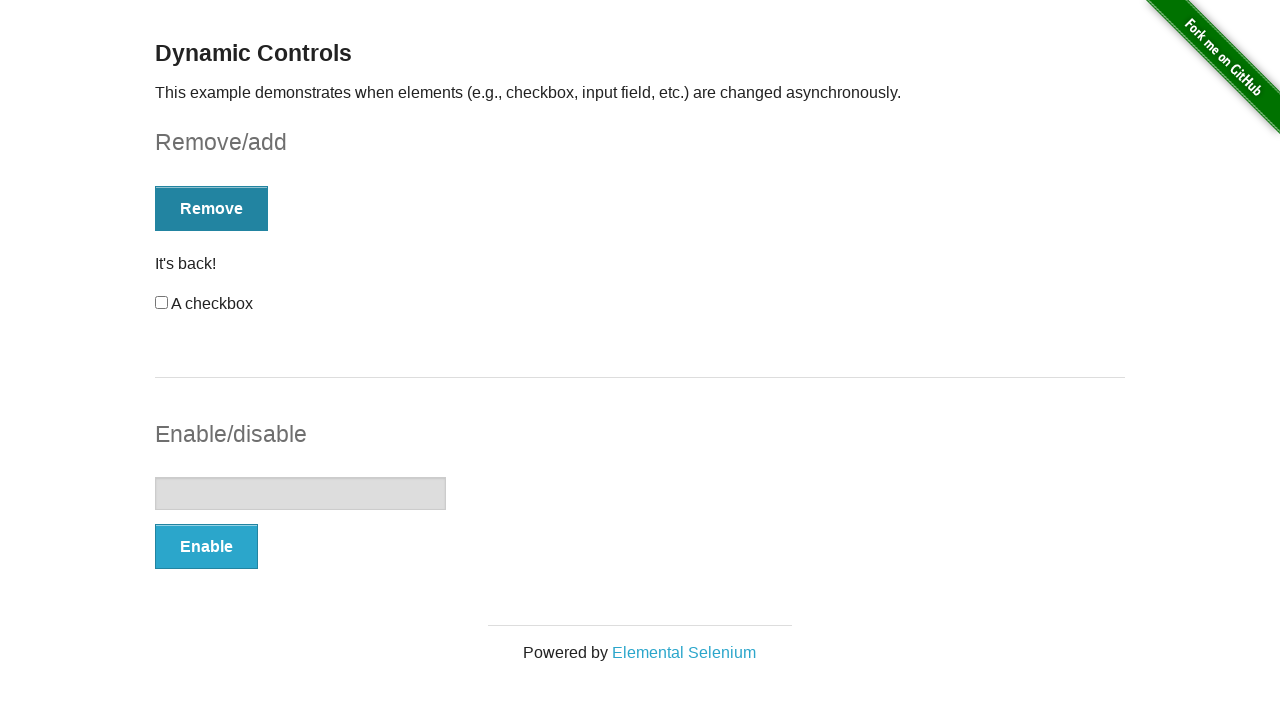

Verified that checkbox is present again (count = 1)
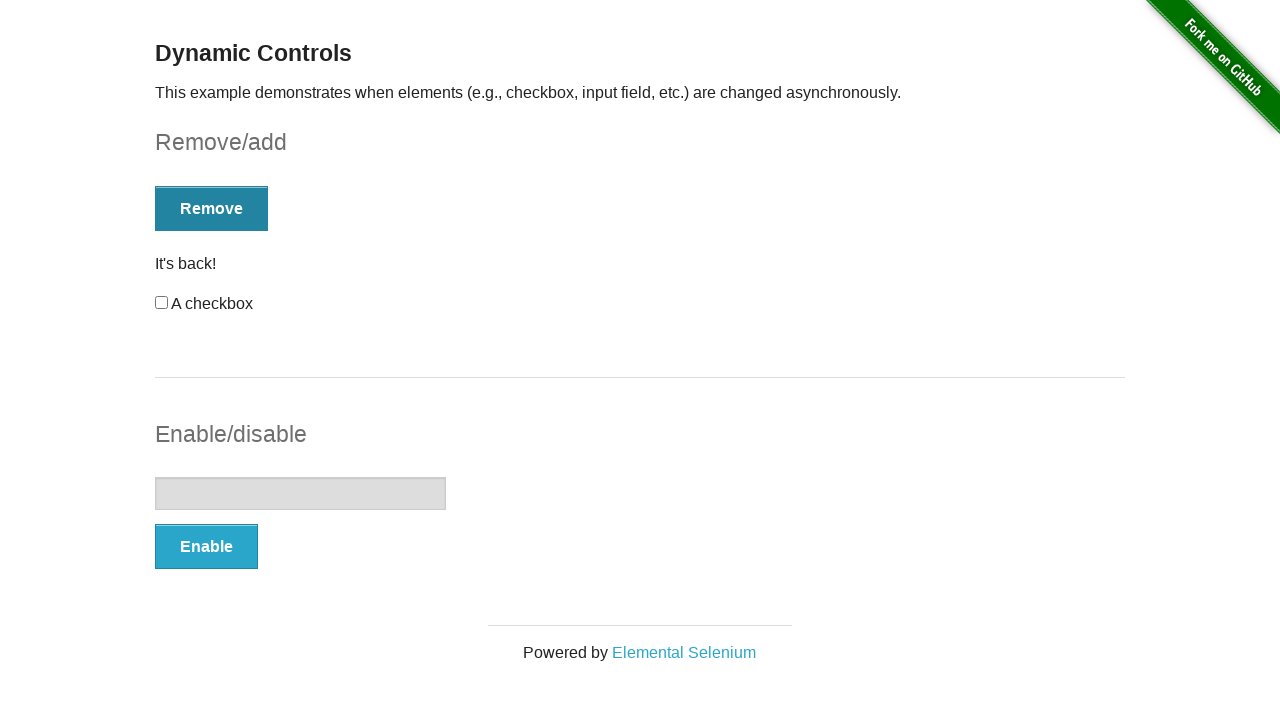

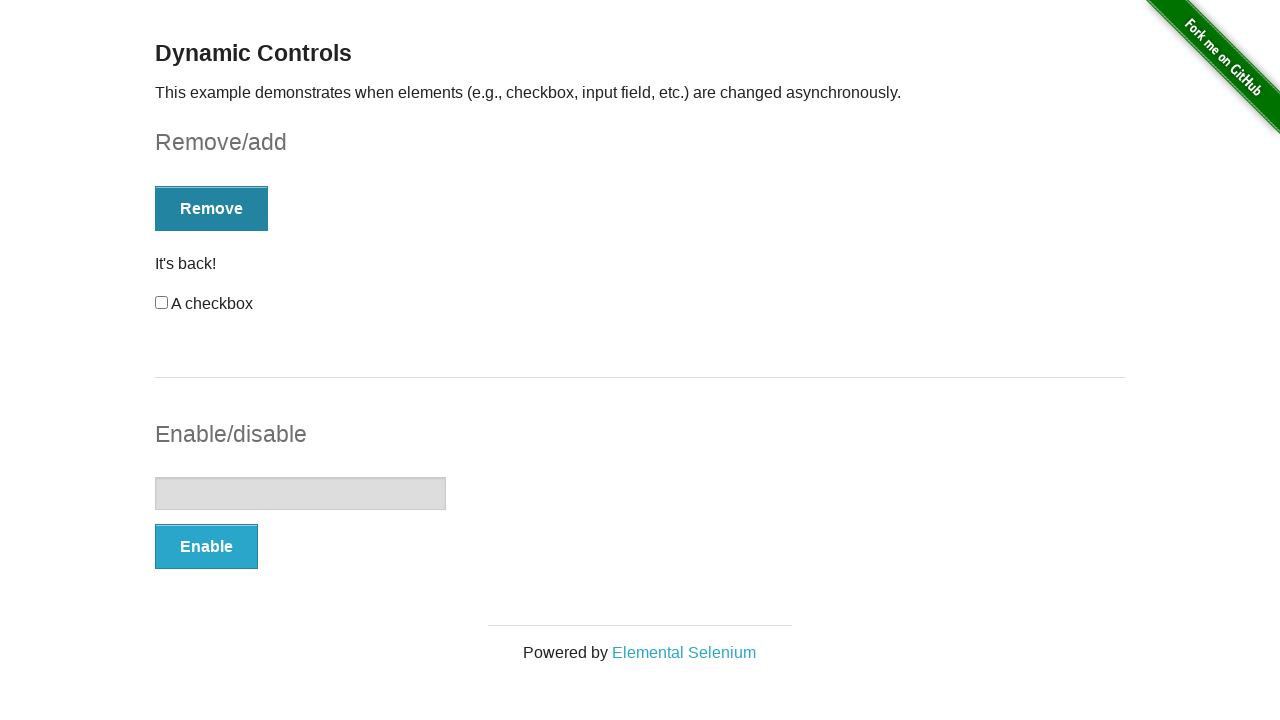